Tests login with incorrect username and no password

Starting URL: https://the-internet.herokuapp.com/login

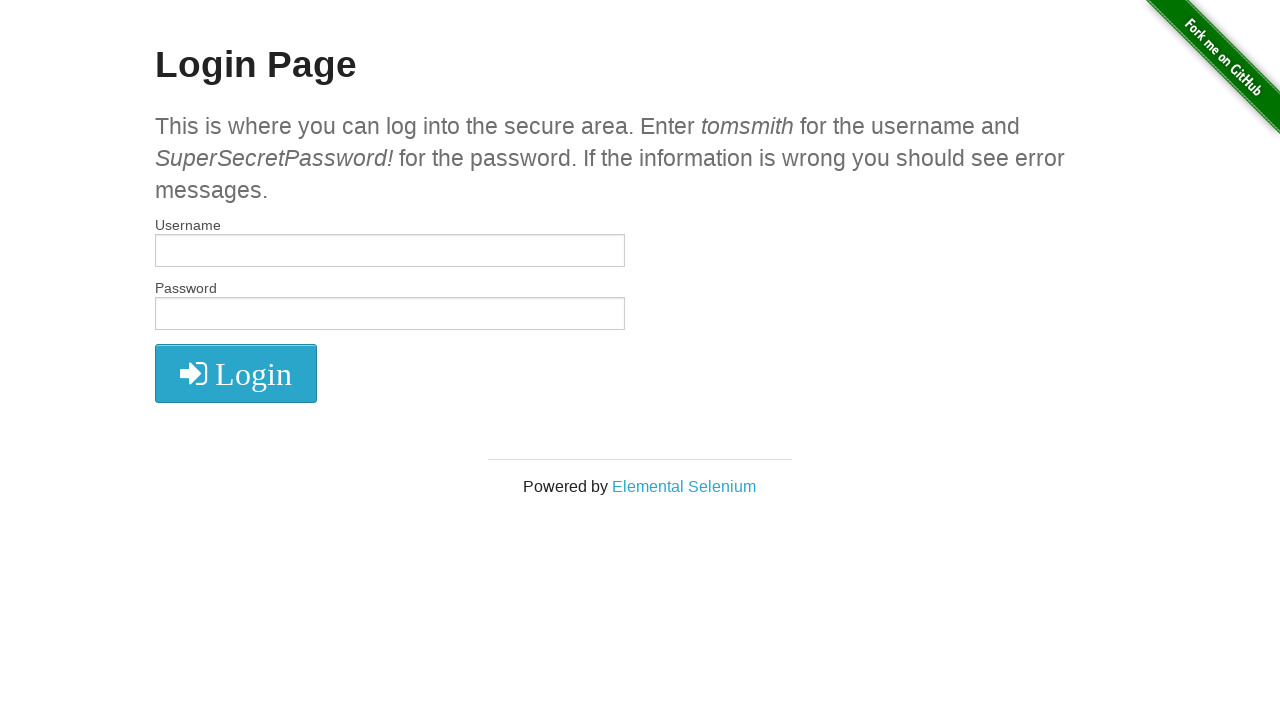

Filled username field with 'BadUsername' on input[name="username"]
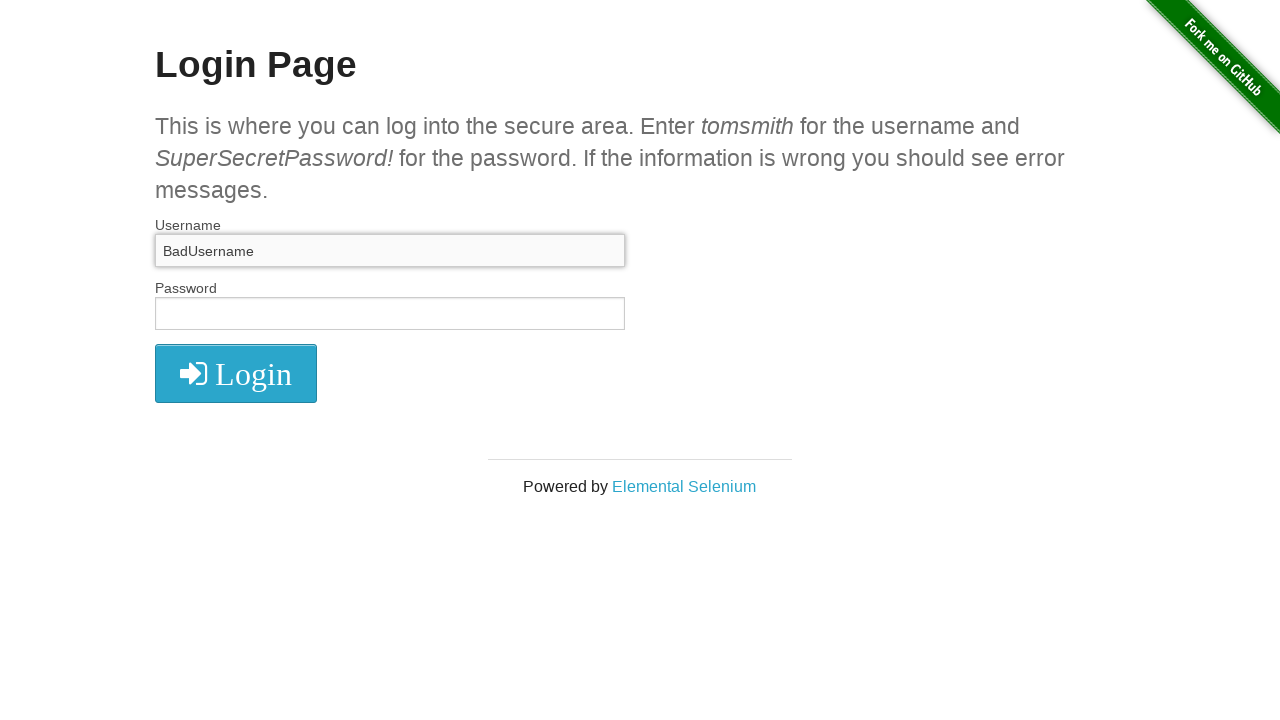

Clicked login button without entering password at (236, 373) on .radius
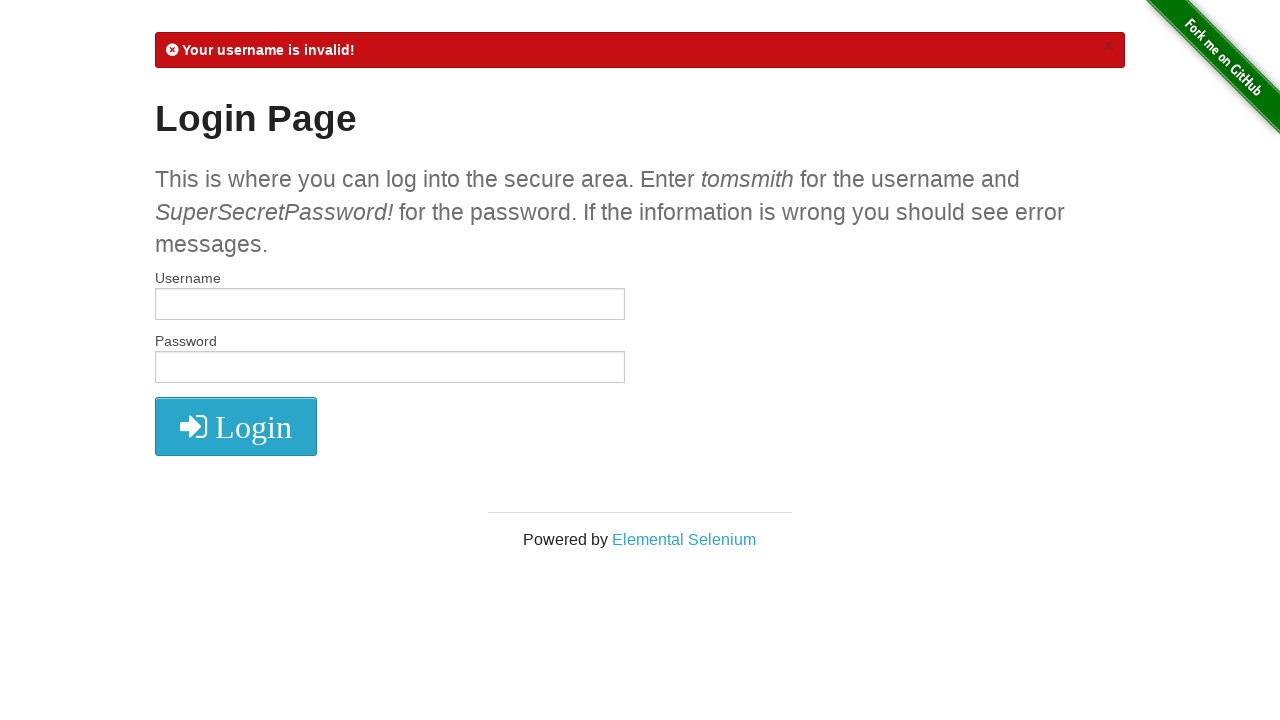

Error message appeared indicating invalid login credentials
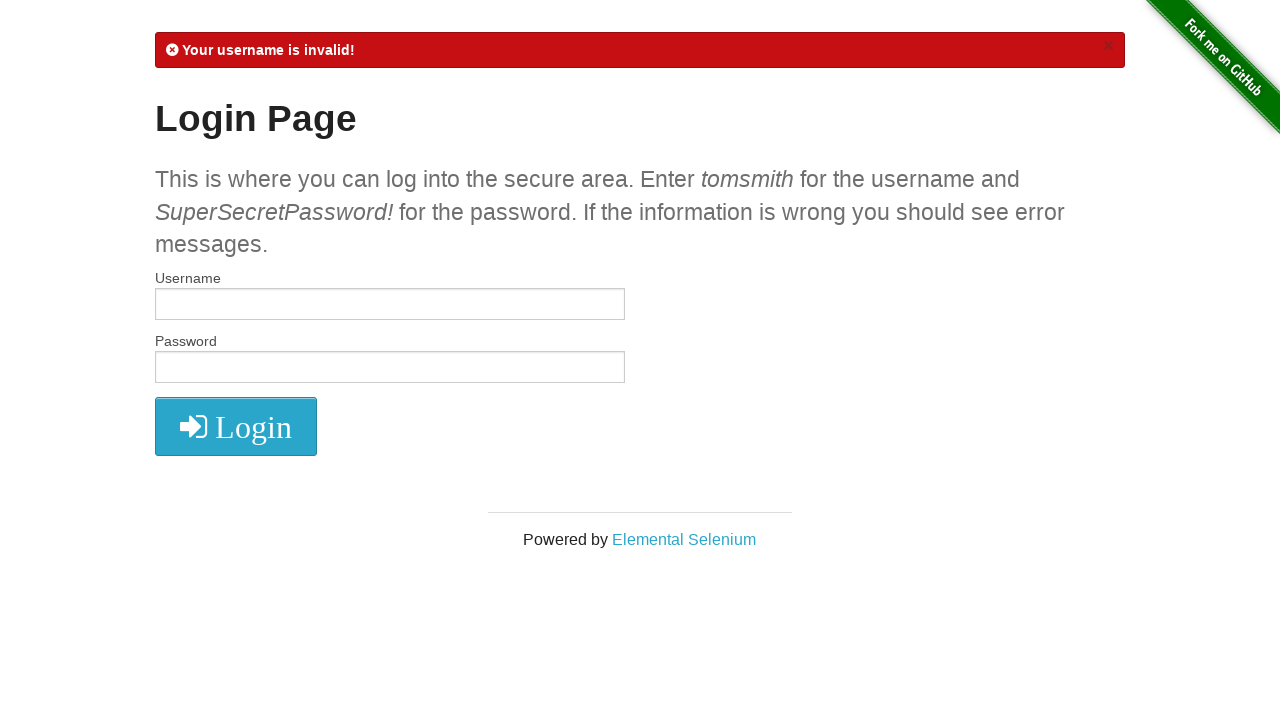

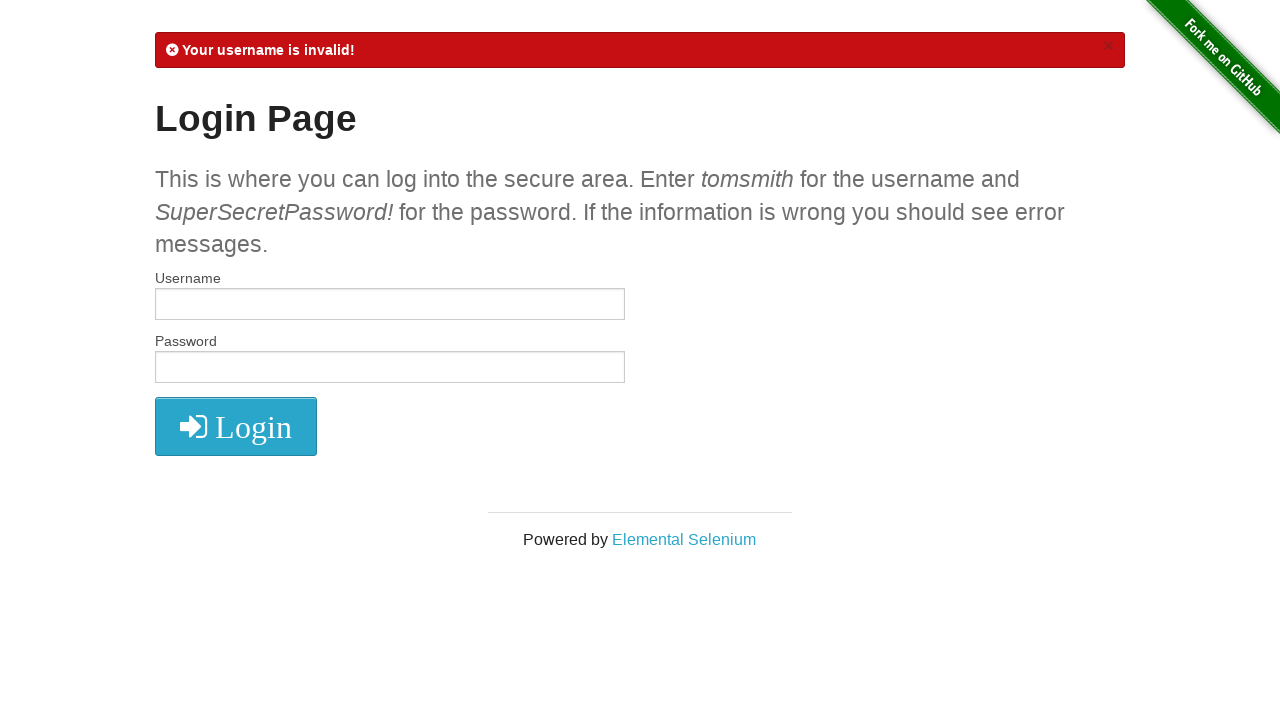